Tests that entering a number too small (20) displays an error message "Number is too small"

Starting URL: https://kristinek.github.io/site/tasks/enter_a_number

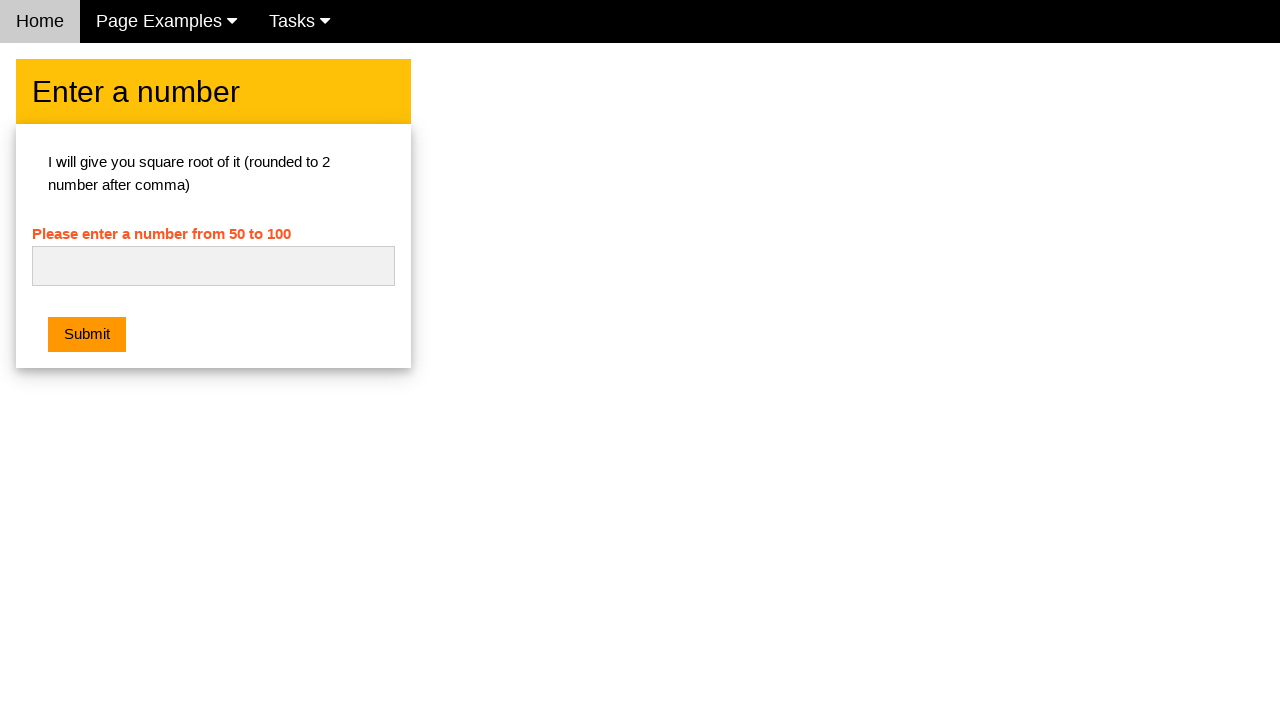

Navigated to enter_a_number task page
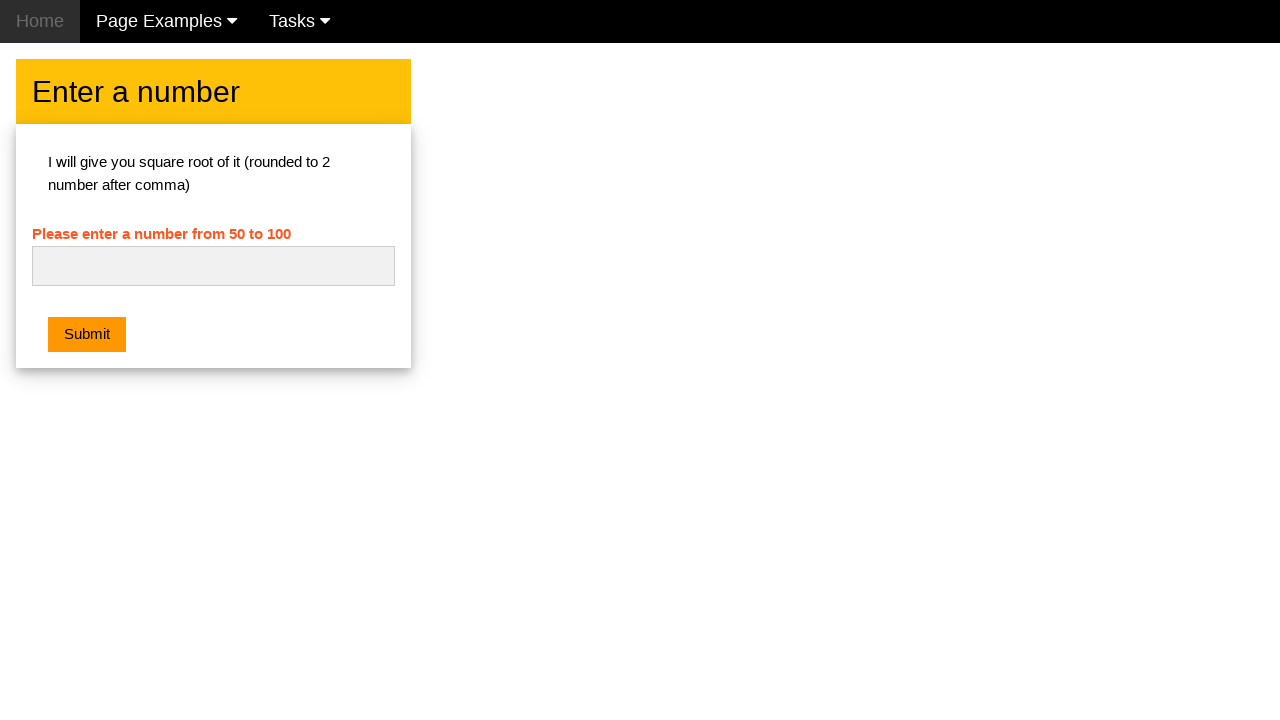

Clicked on the number input field at (213, 266) on #numb
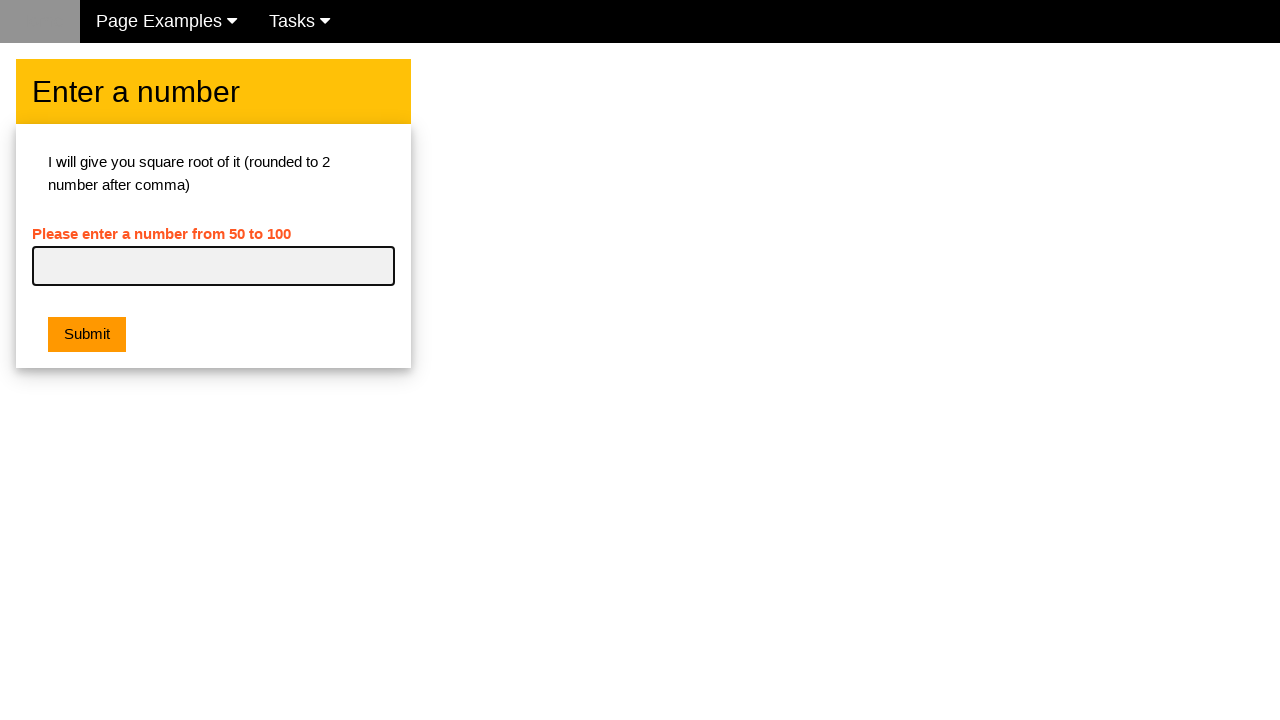

Filled number input field with '20' on #numb
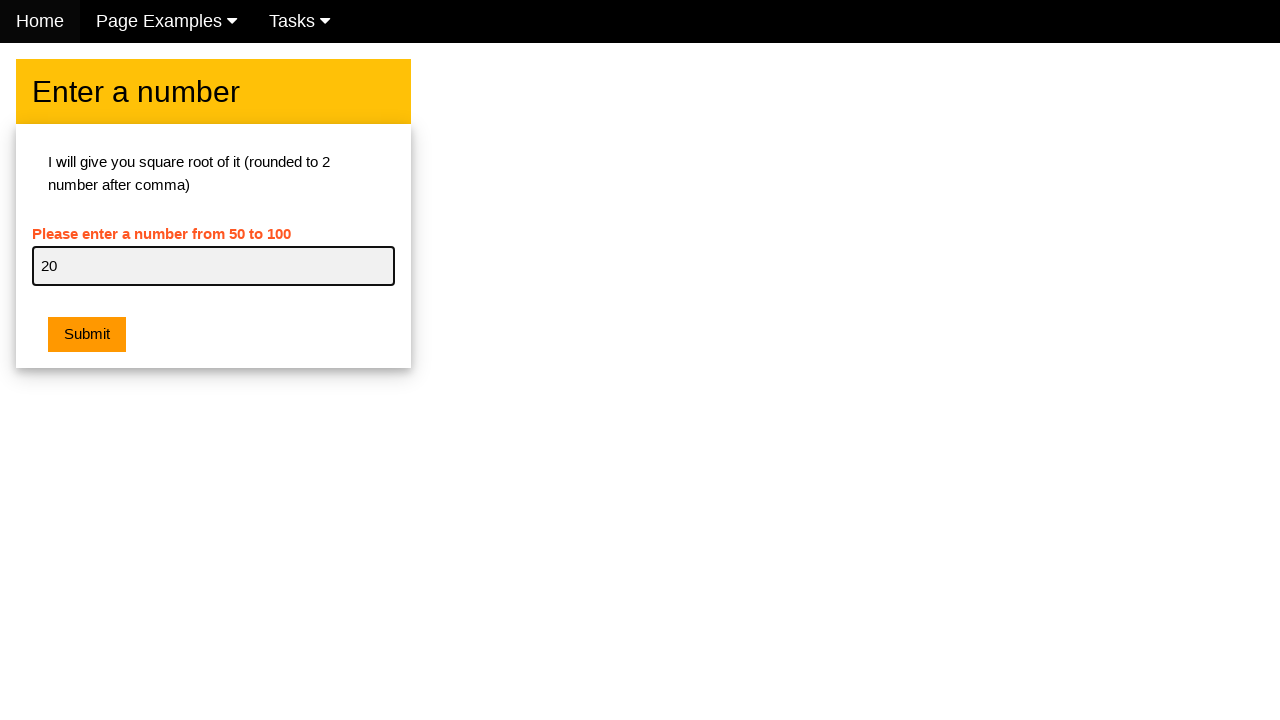

Clicked the submit button at (87, 335) on .w3-orange
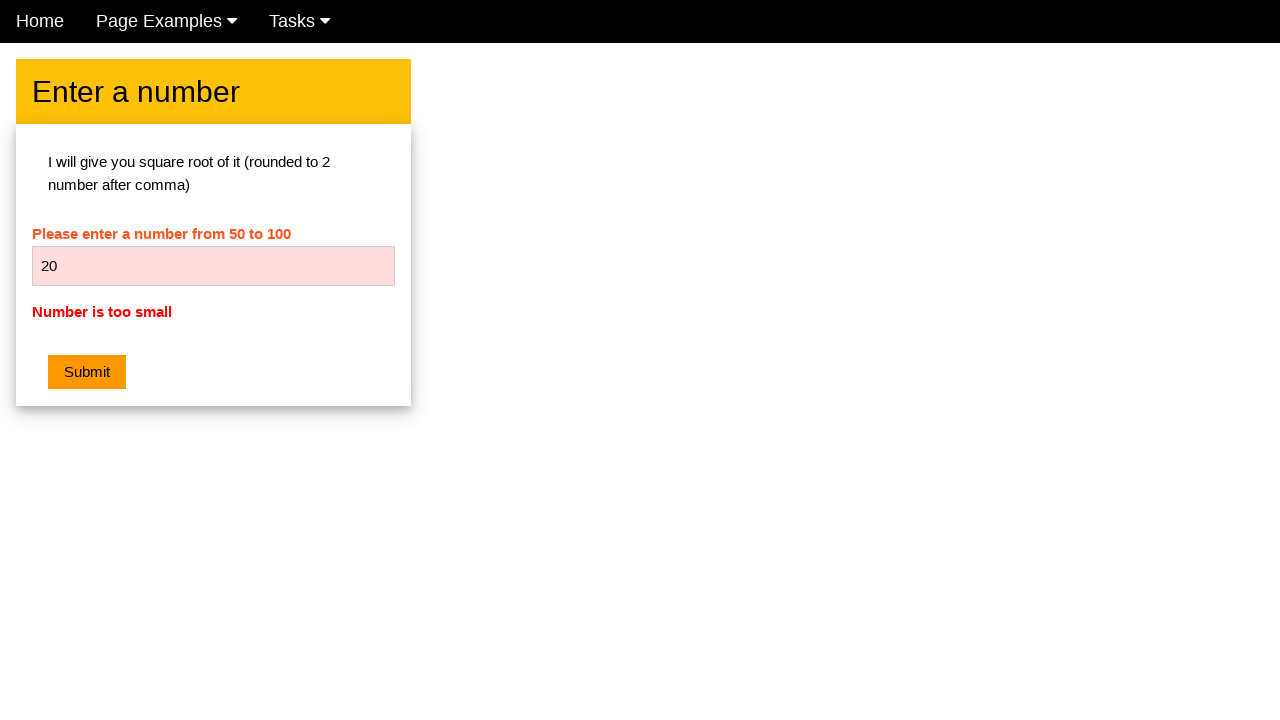

Error message appeared
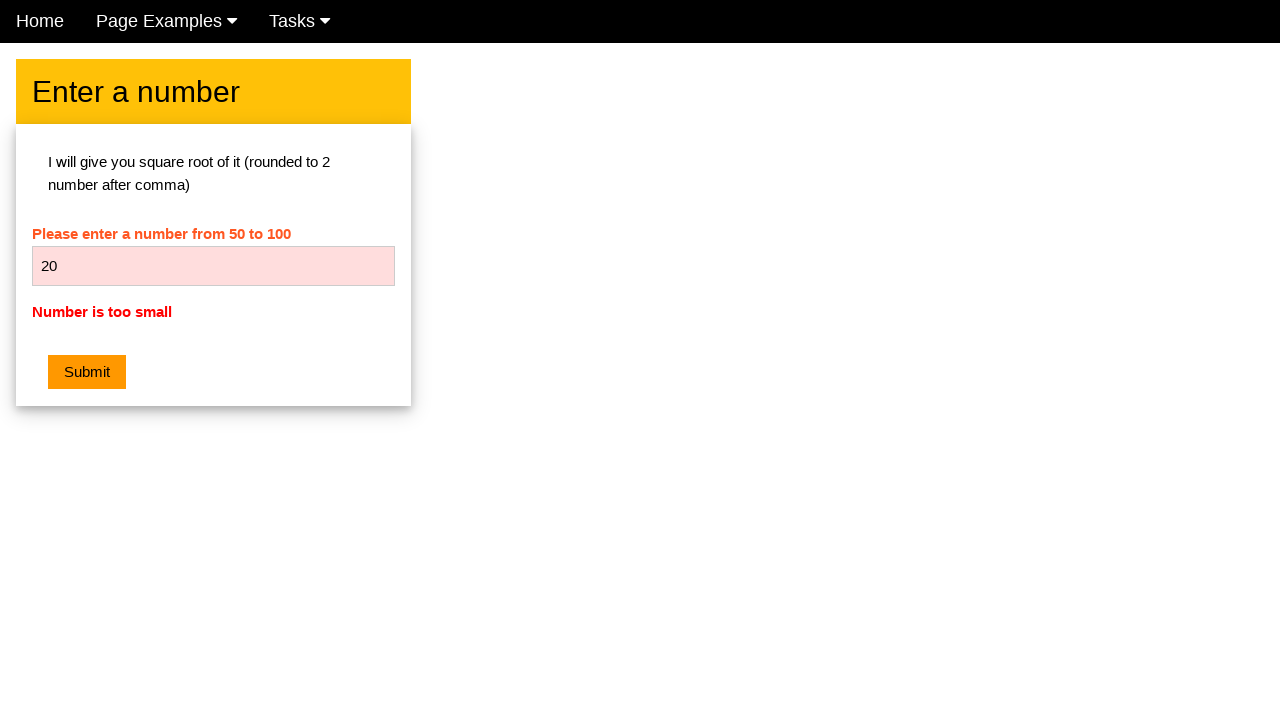

Verified error message displays 'Number is too small'
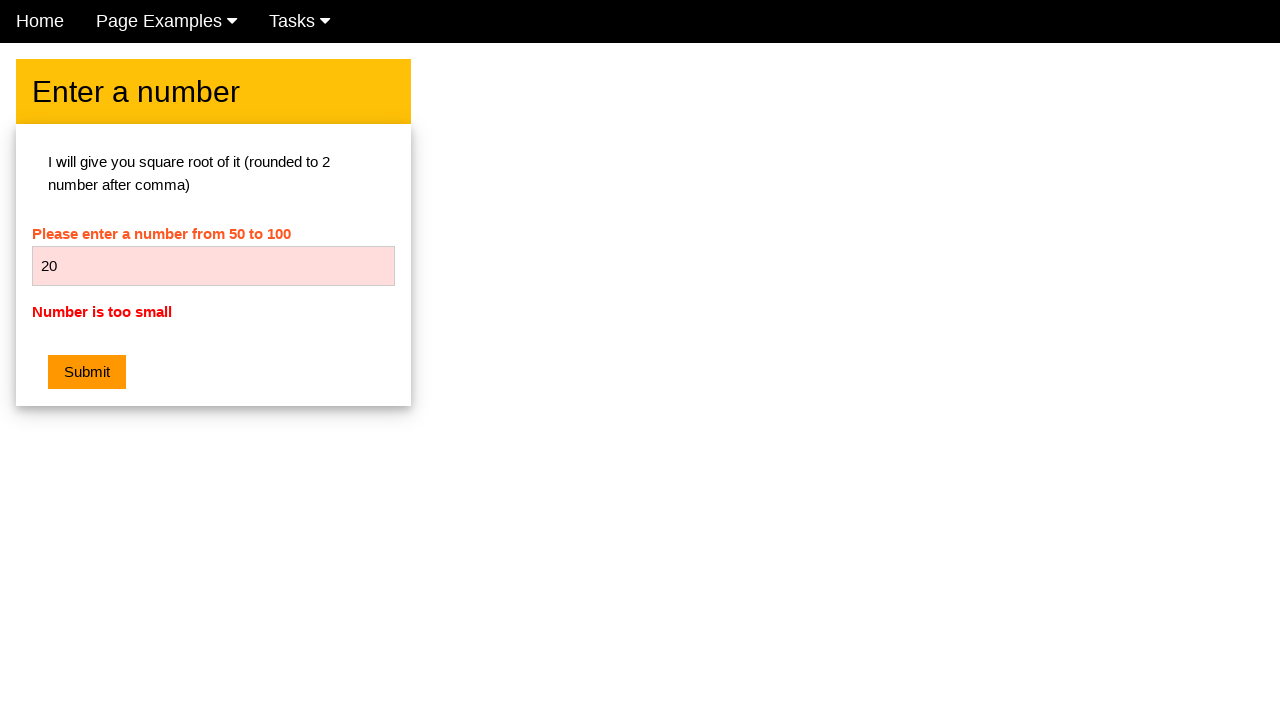

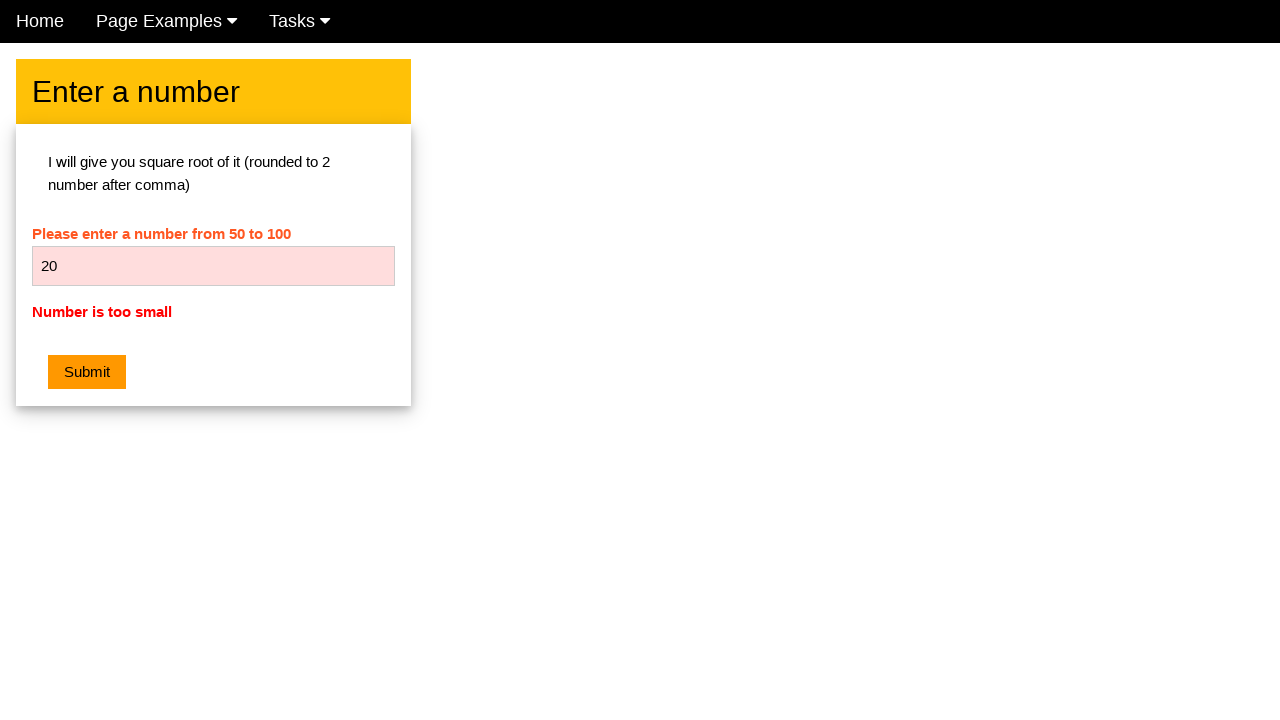